Navigates to a registration form page and scrolls to the submit button at the bottom of the form

Starting URL: https://demo.automationtesting.in/Register.html

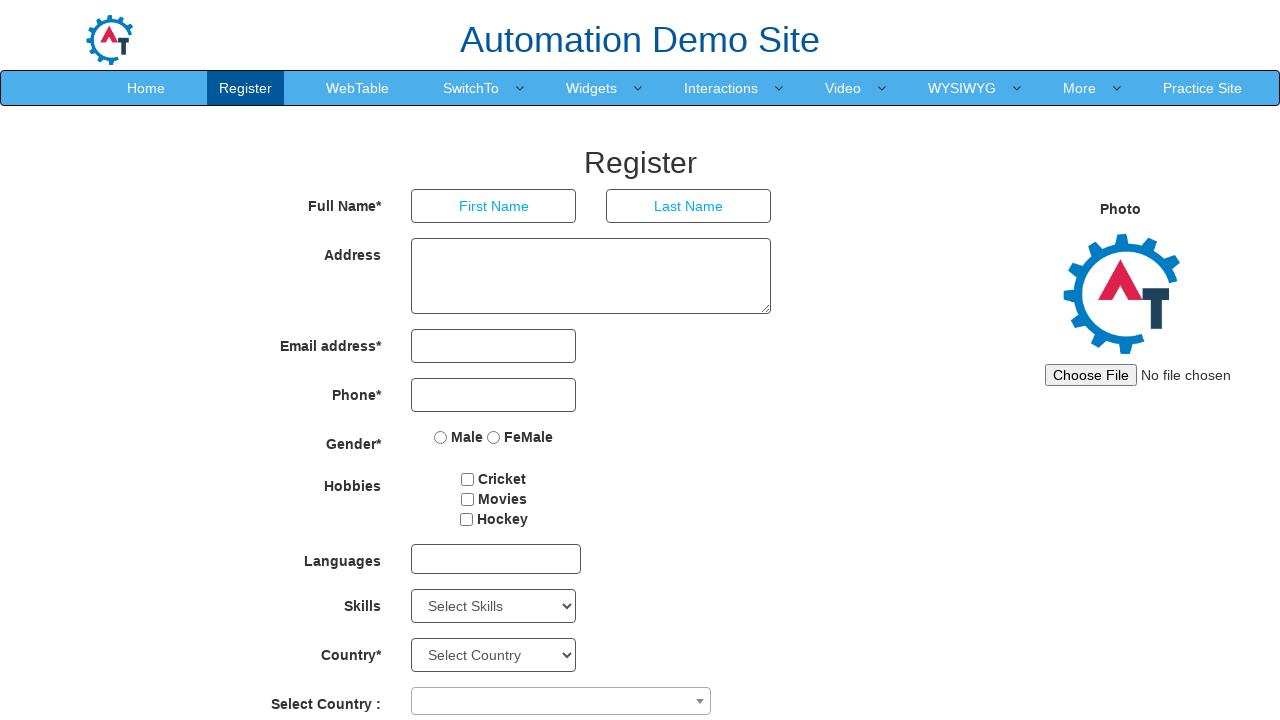

Located submit button element
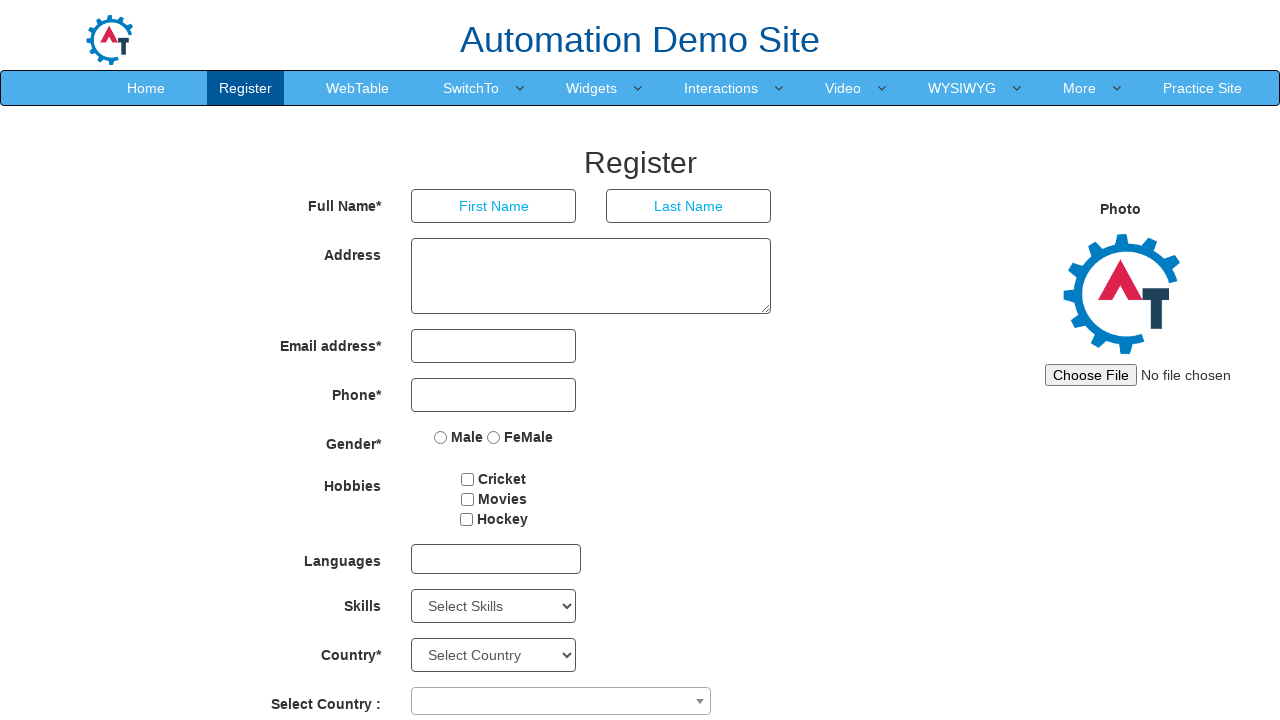

Scrolled to submit button at bottom of form
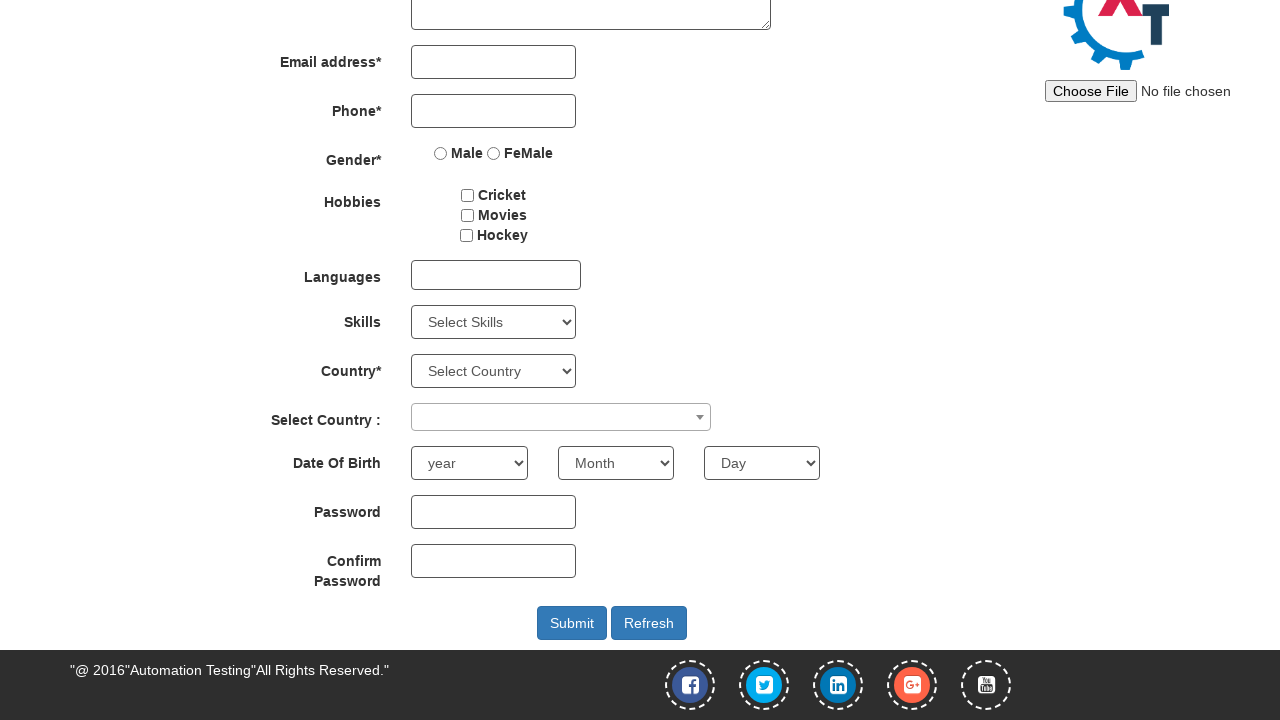

Highlighted submit button with red border
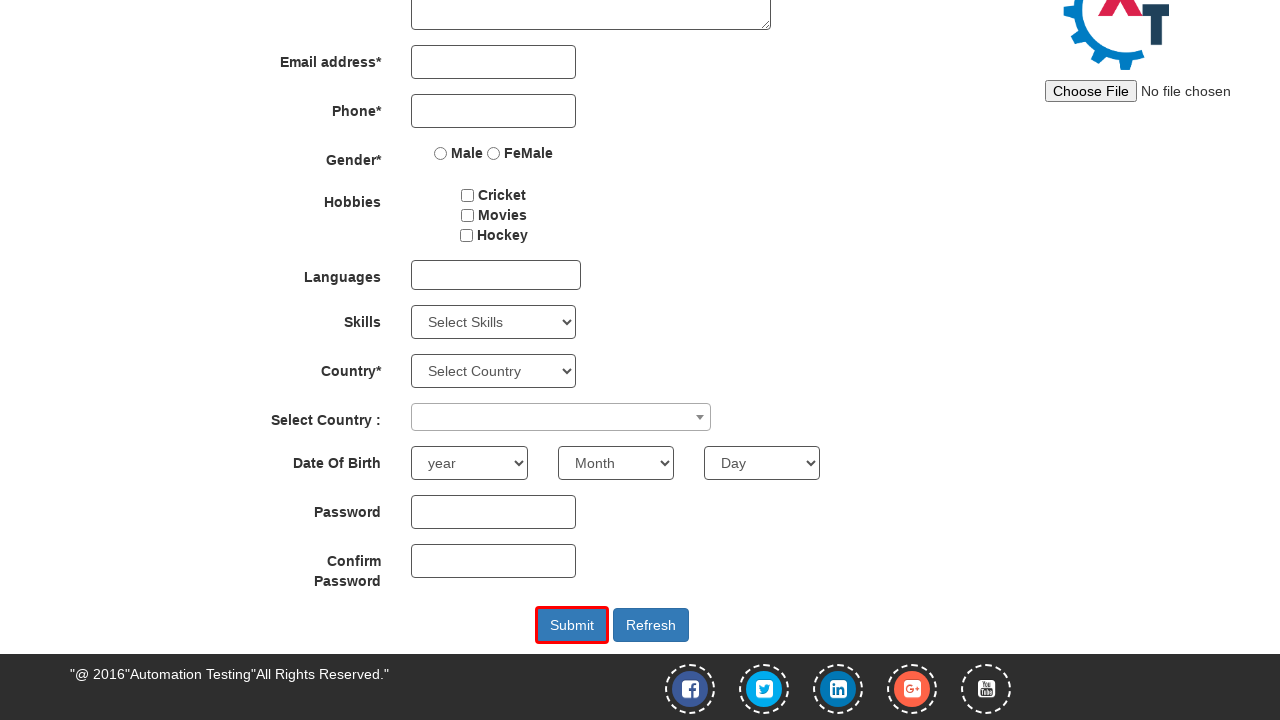

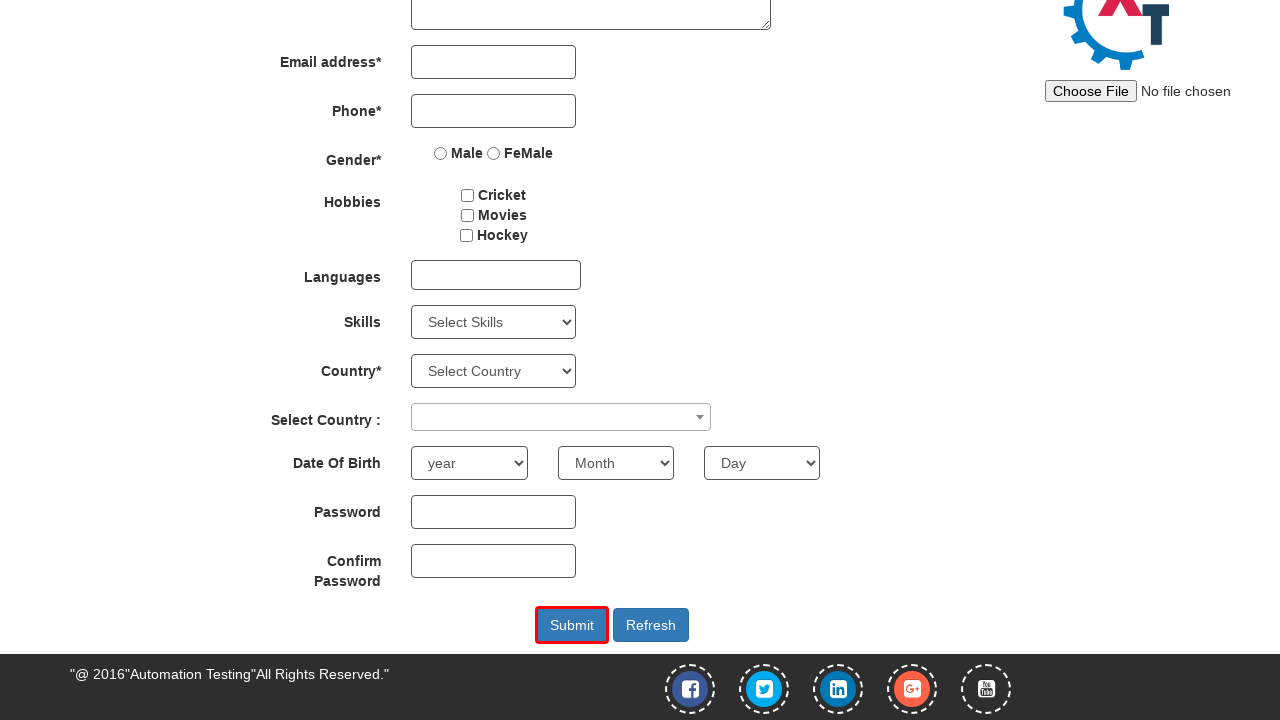